Navigates to Codefish.io and clicks the "About us" button using JavaScript execution

Starting URL: https://codefish.io/

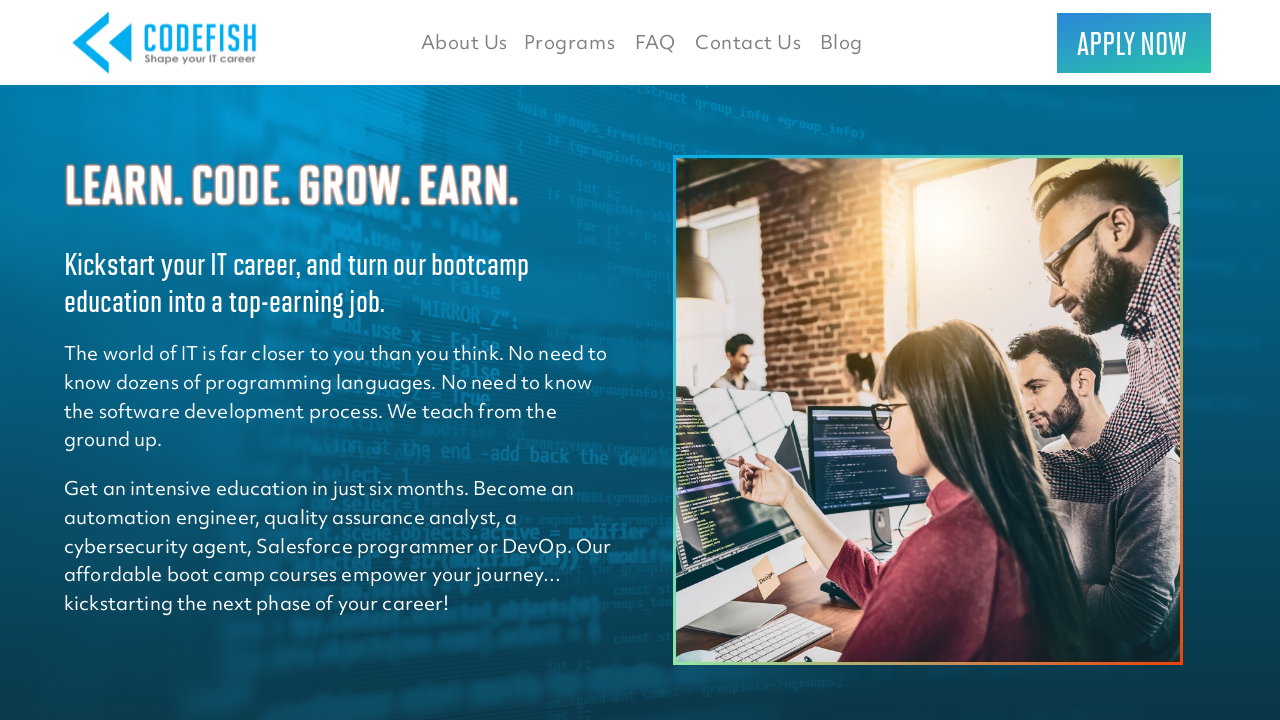

Located the 'About us' button element
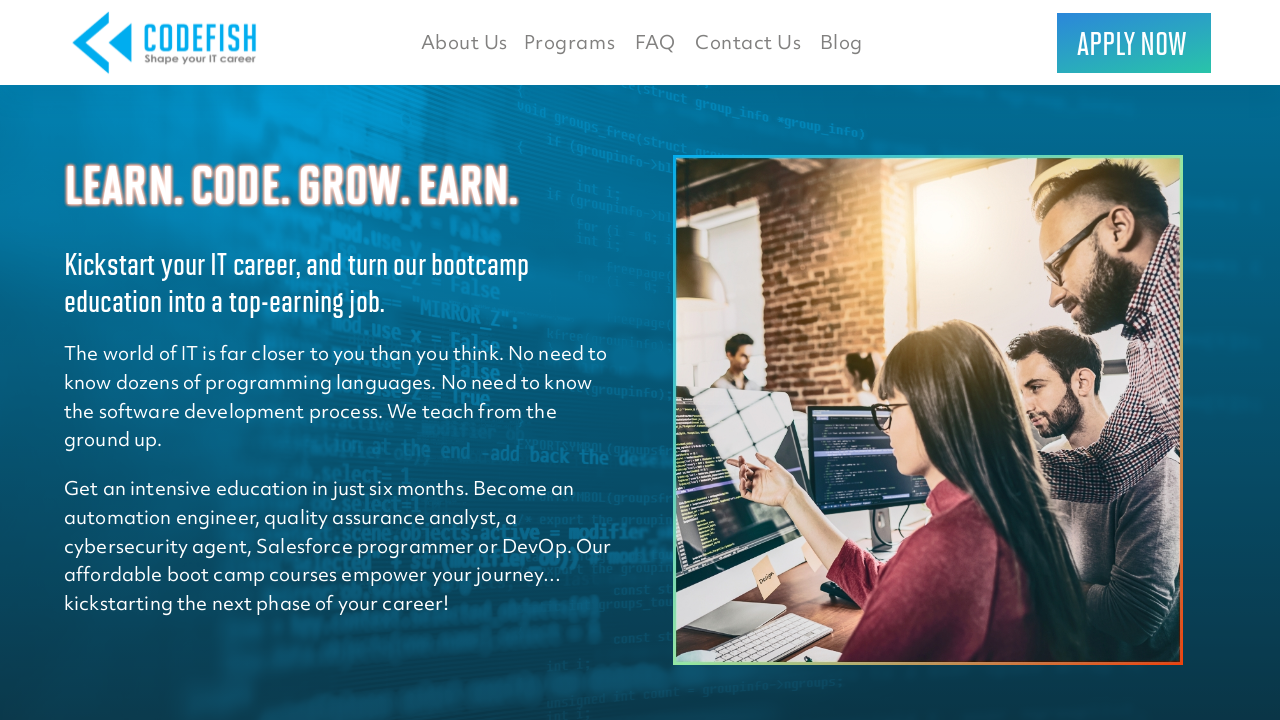

Clicked the 'About us' button using JavaScript execution
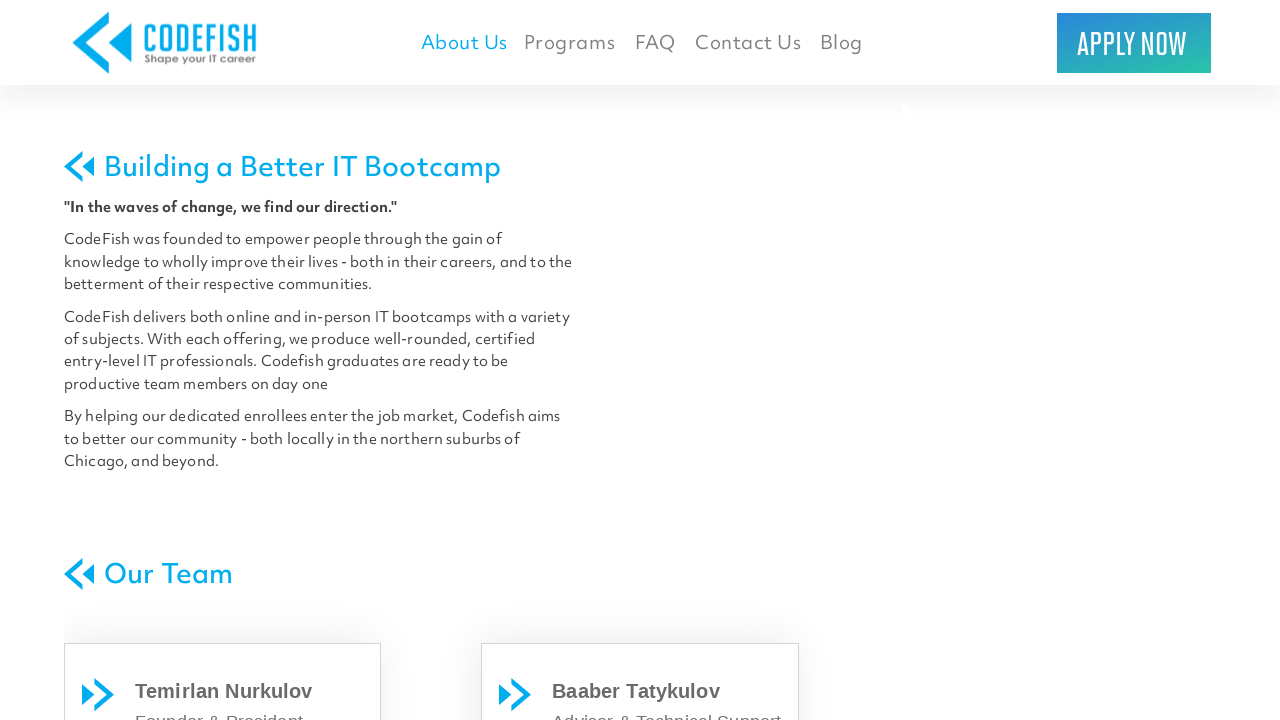

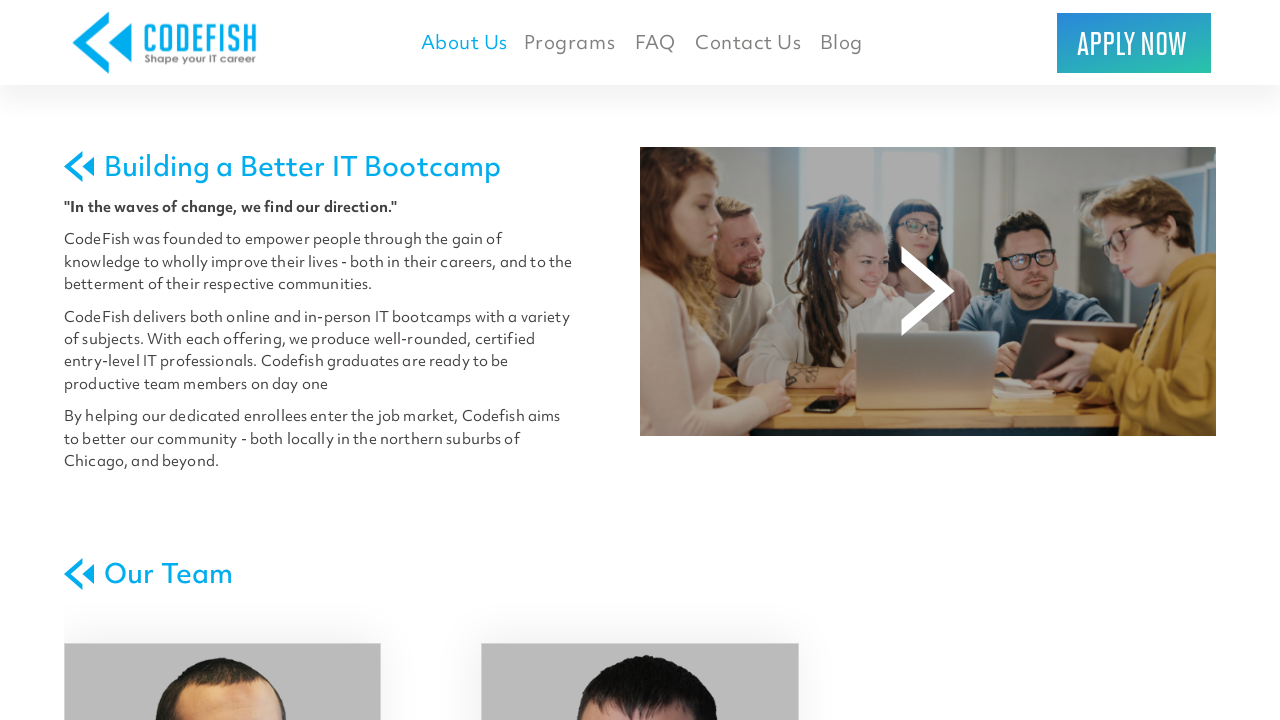